Navigates to Wanted.co.kr job listings page and performs infinite scroll to load all available job postings, then verifies job listings are displayed.

Starting URL: https://www.wanted.co.kr/wdlist/518?country=kr&job_sort=job.popularity_order&years=0&years=3&locations=seoul.all

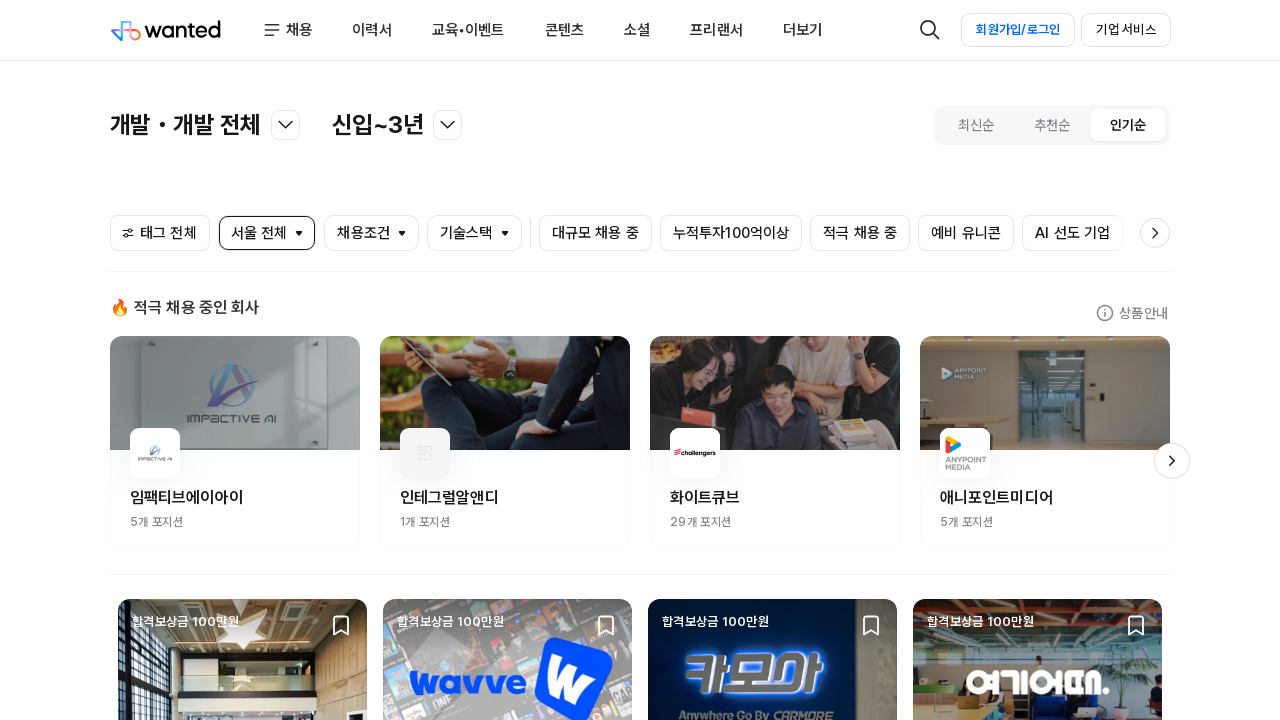

Waited for page to reach networkidle state
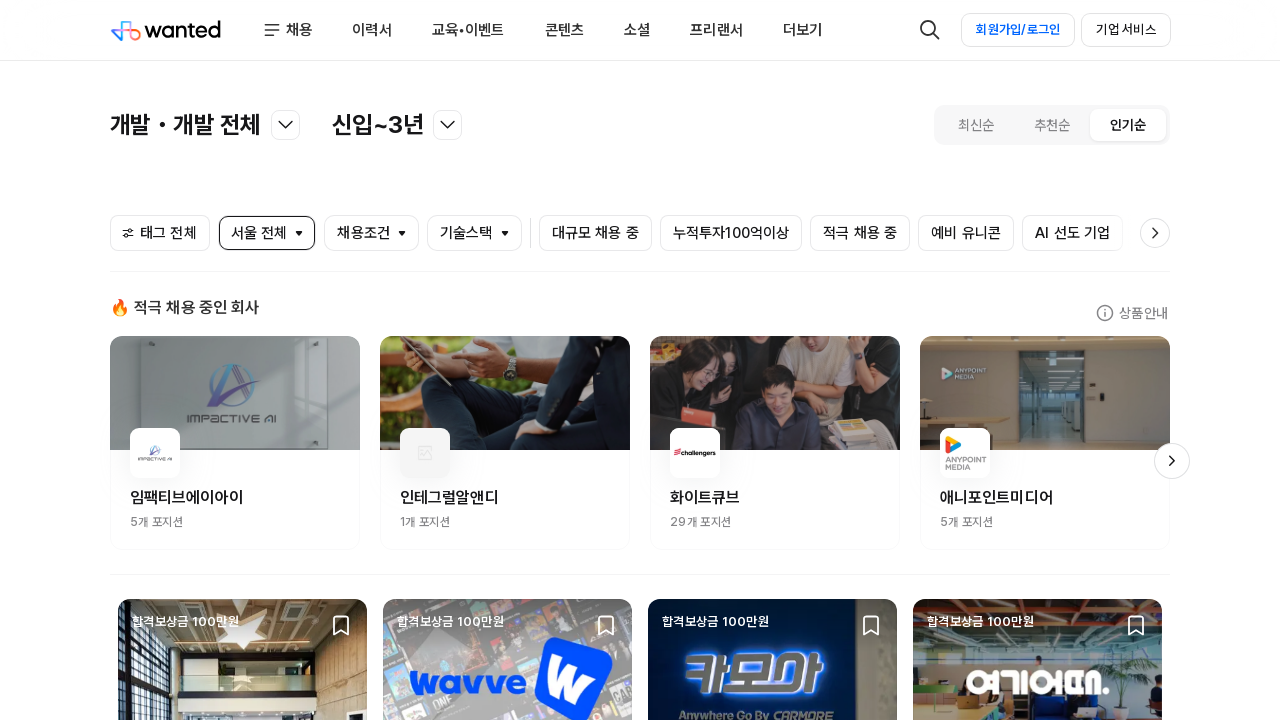

Retrieved initial scroll height
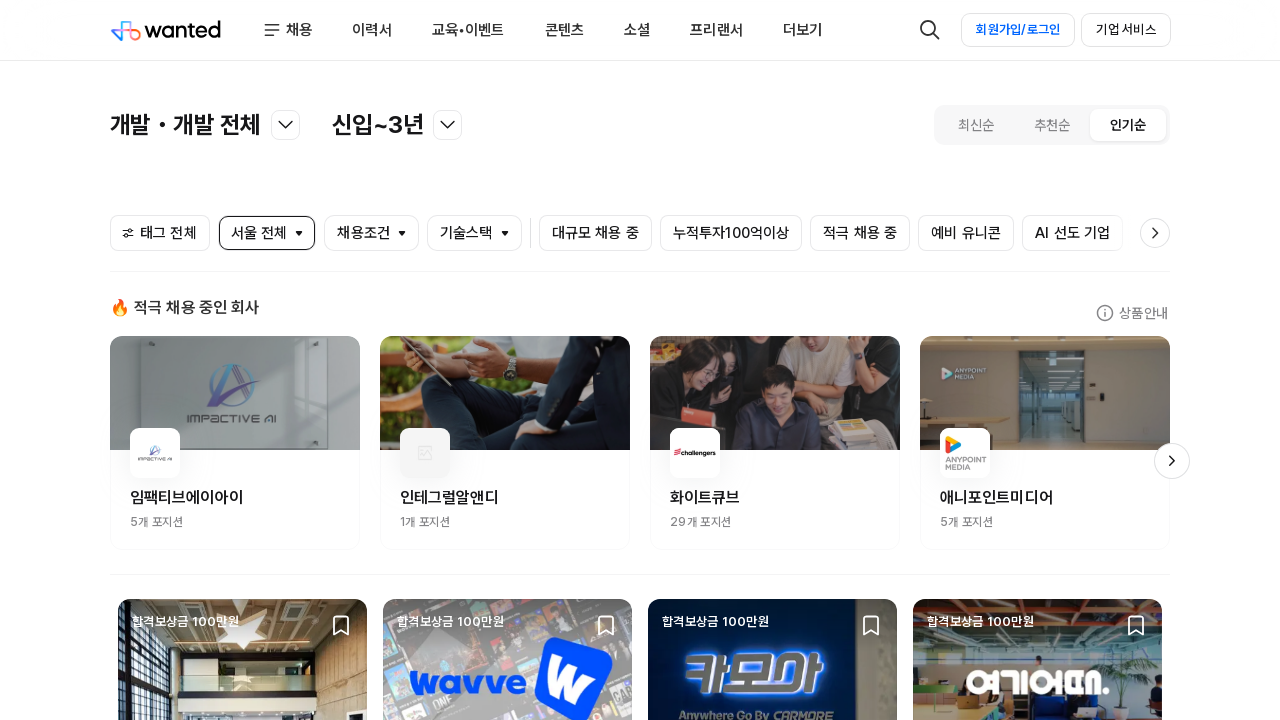

Scrolled to bottom of page (scroll iteration 1/5)
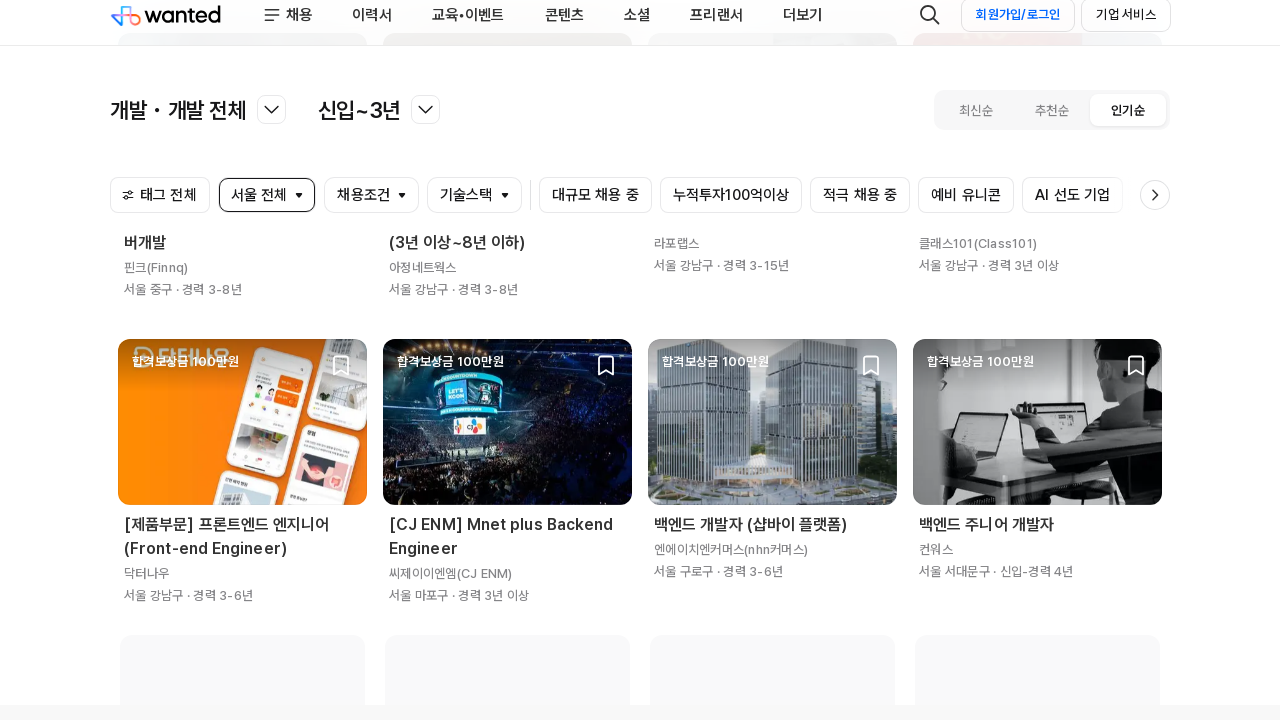

Waited 2 seconds for new content to load
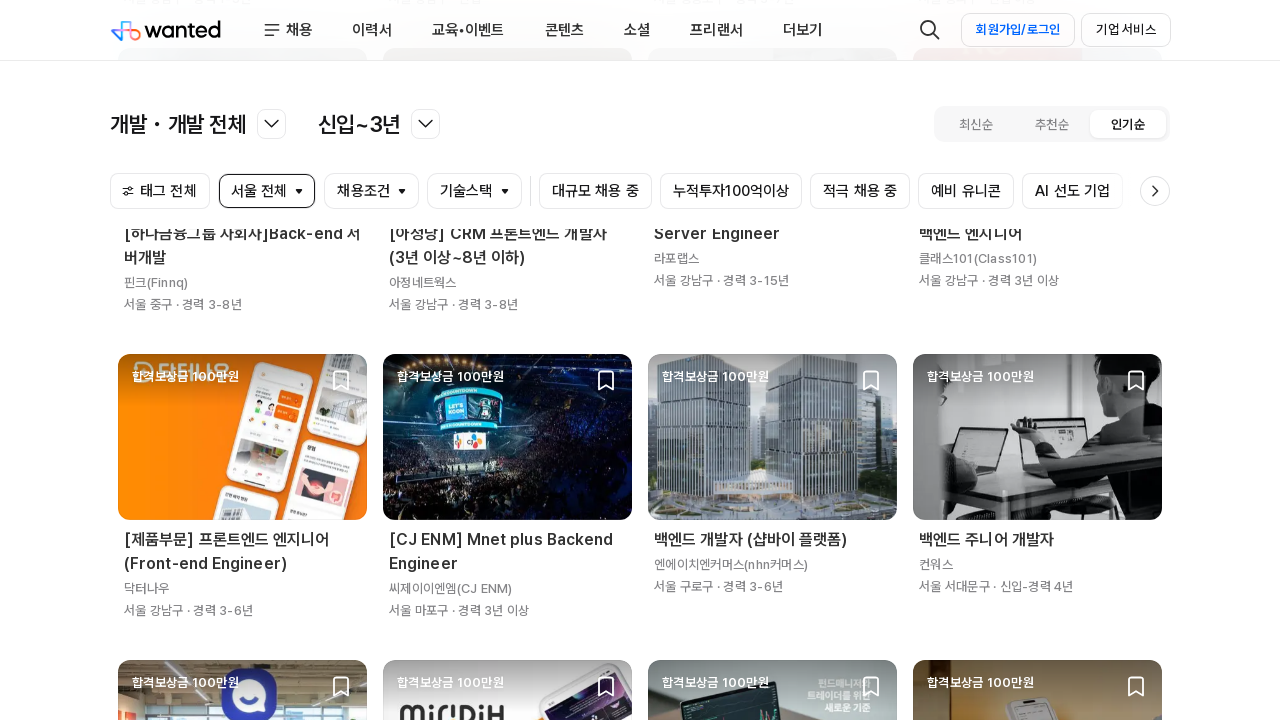

Retrieved updated scroll height
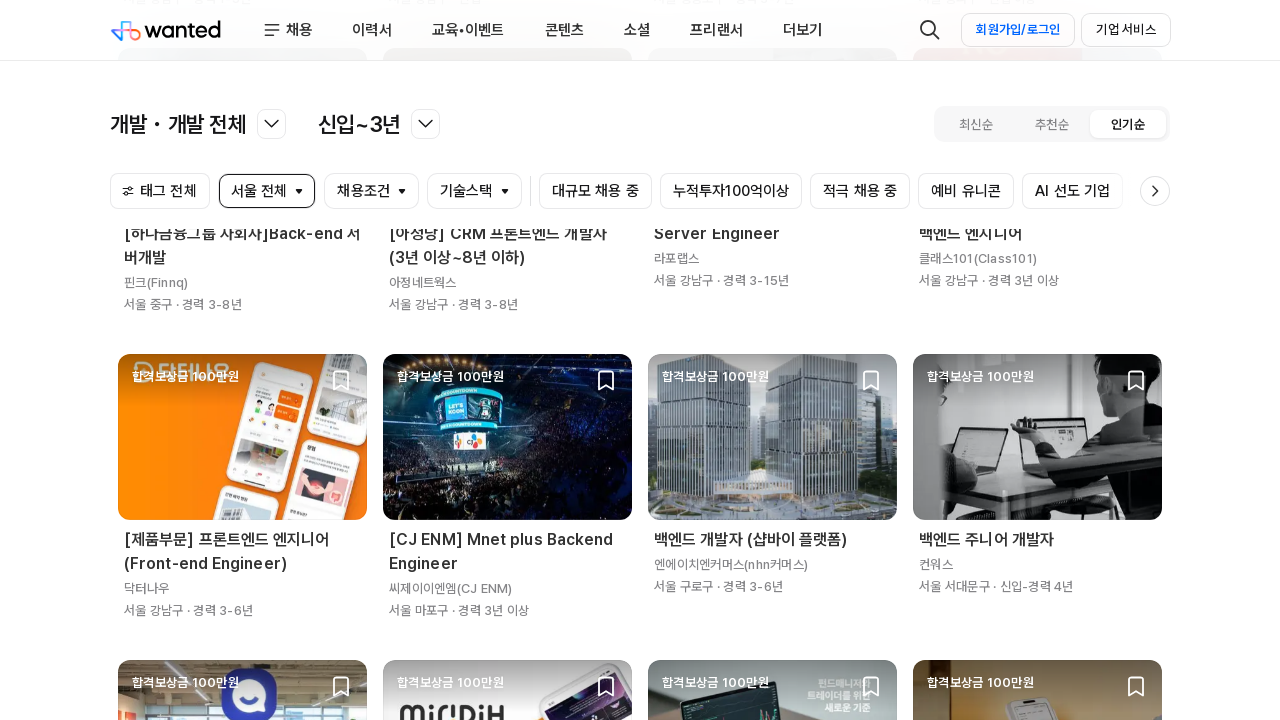

Scrolled to bottom of page (scroll iteration 2/5)
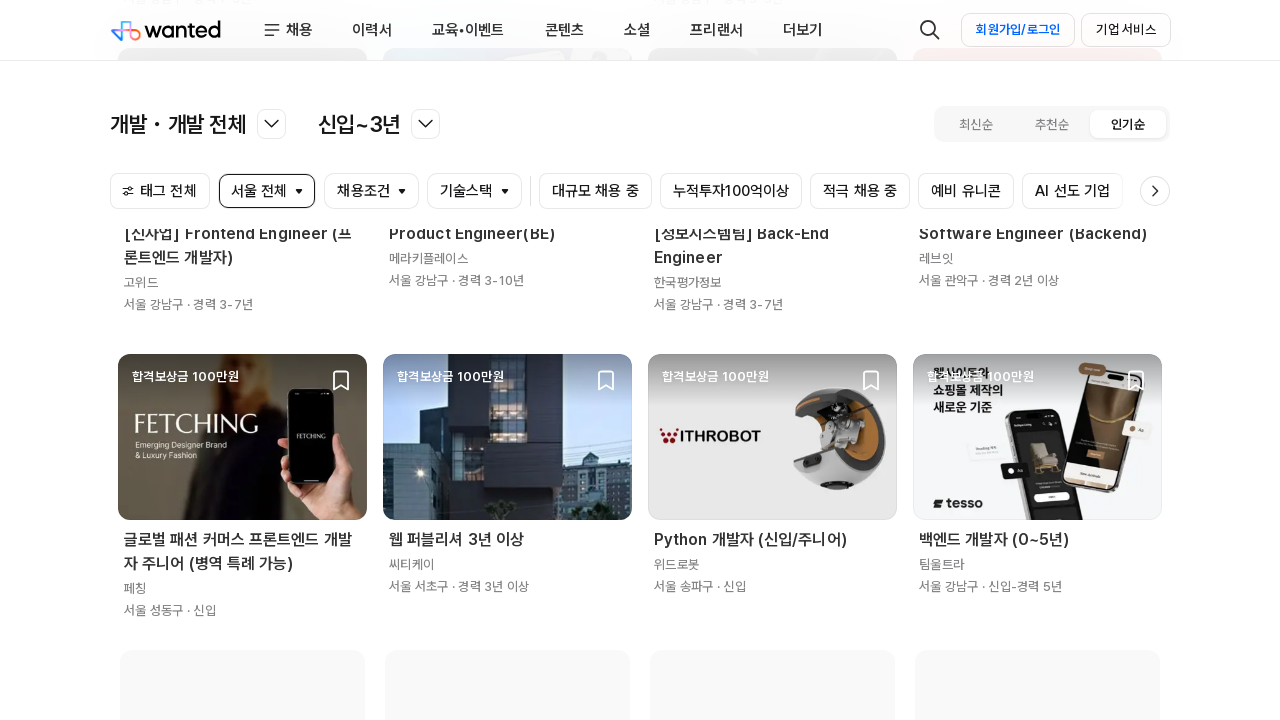

Waited 2 seconds for new content to load
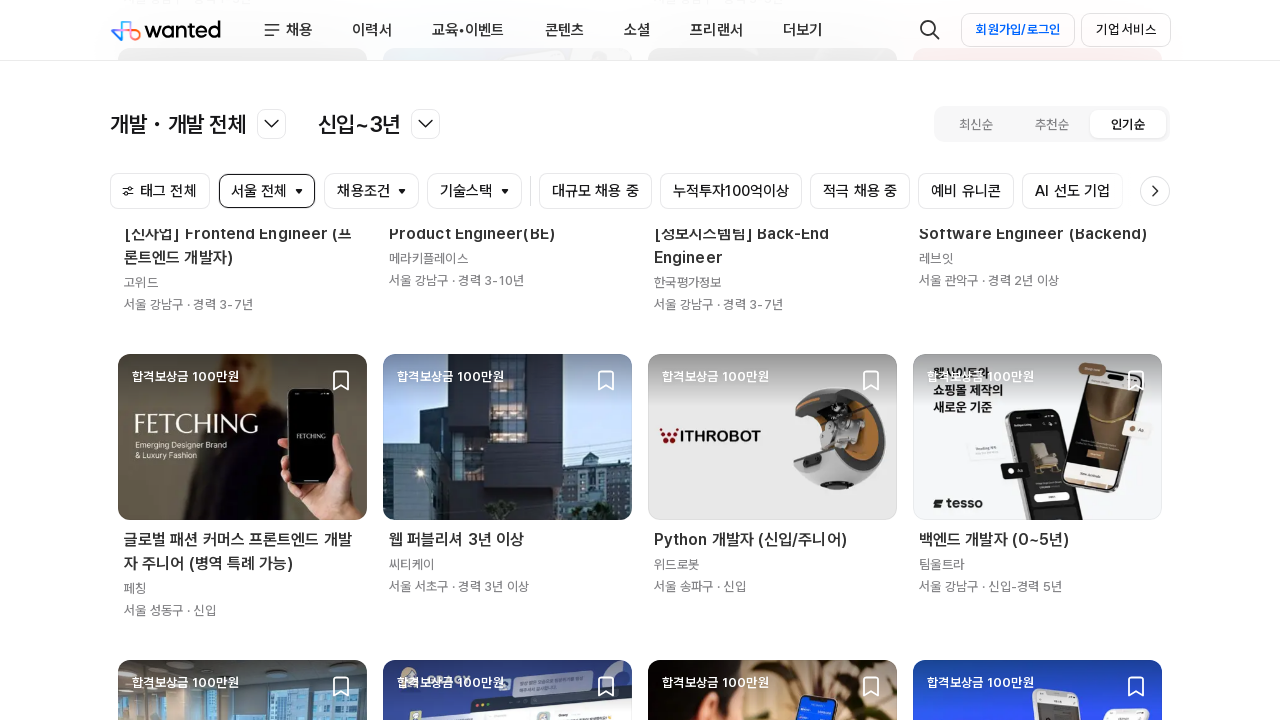

Retrieved updated scroll height
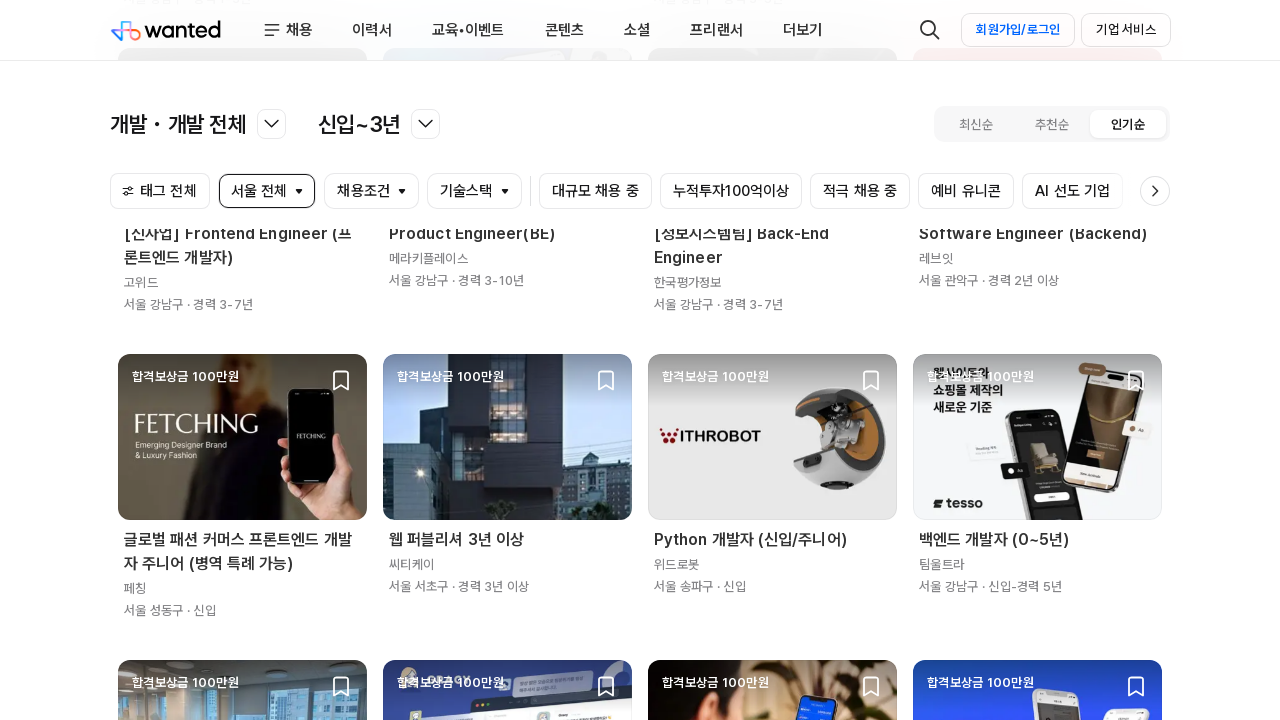

Scrolled to bottom of page (scroll iteration 3/5)
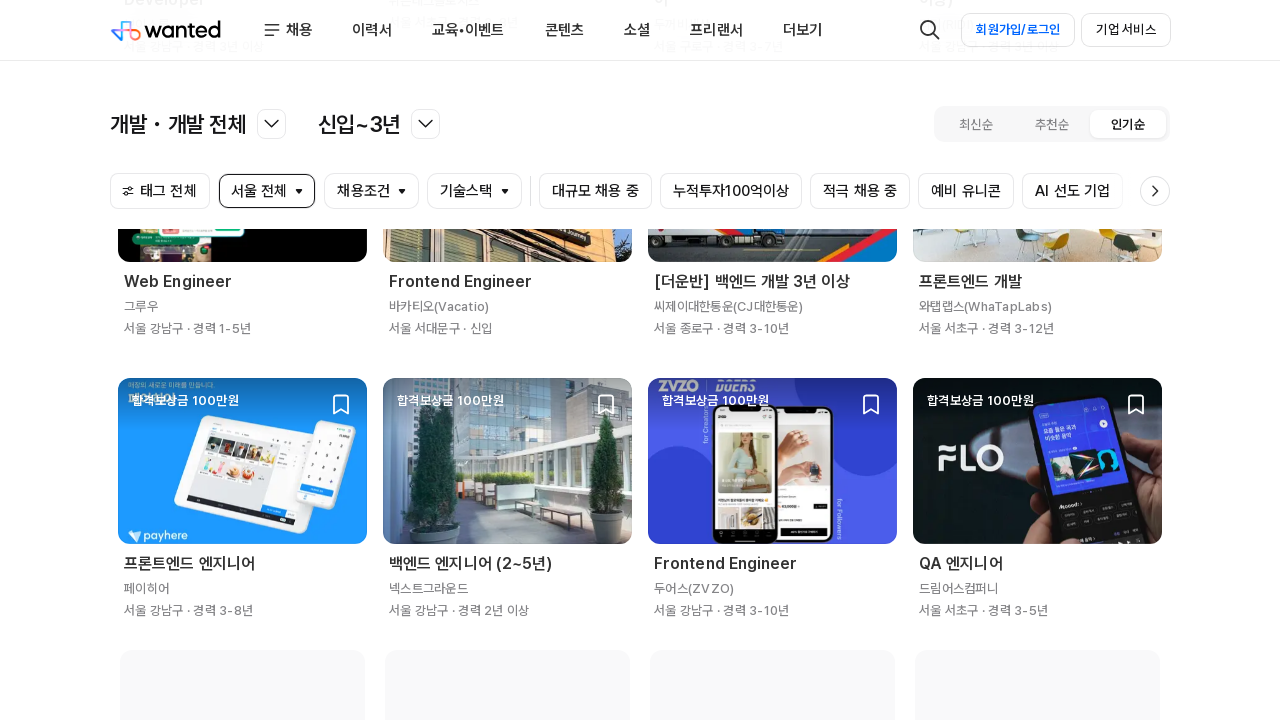

Waited 2 seconds for new content to load
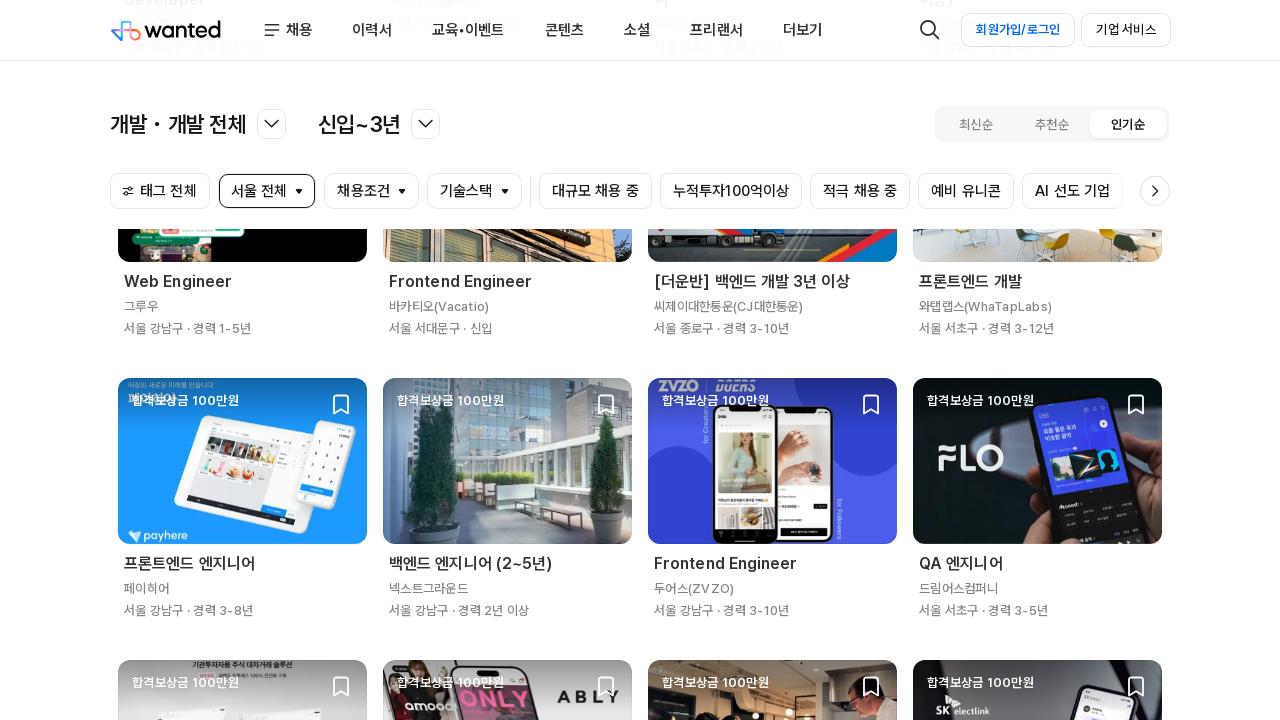

Retrieved updated scroll height
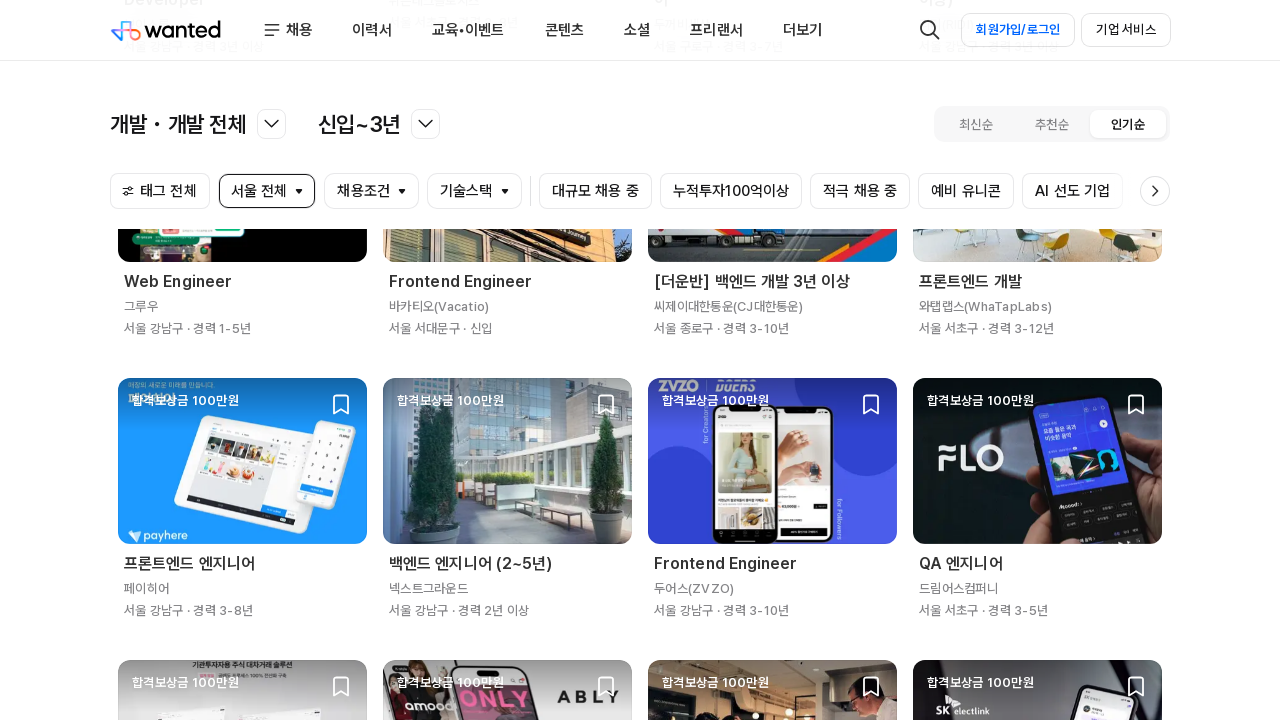

Scrolled to bottom of page (scroll iteration 4/5)
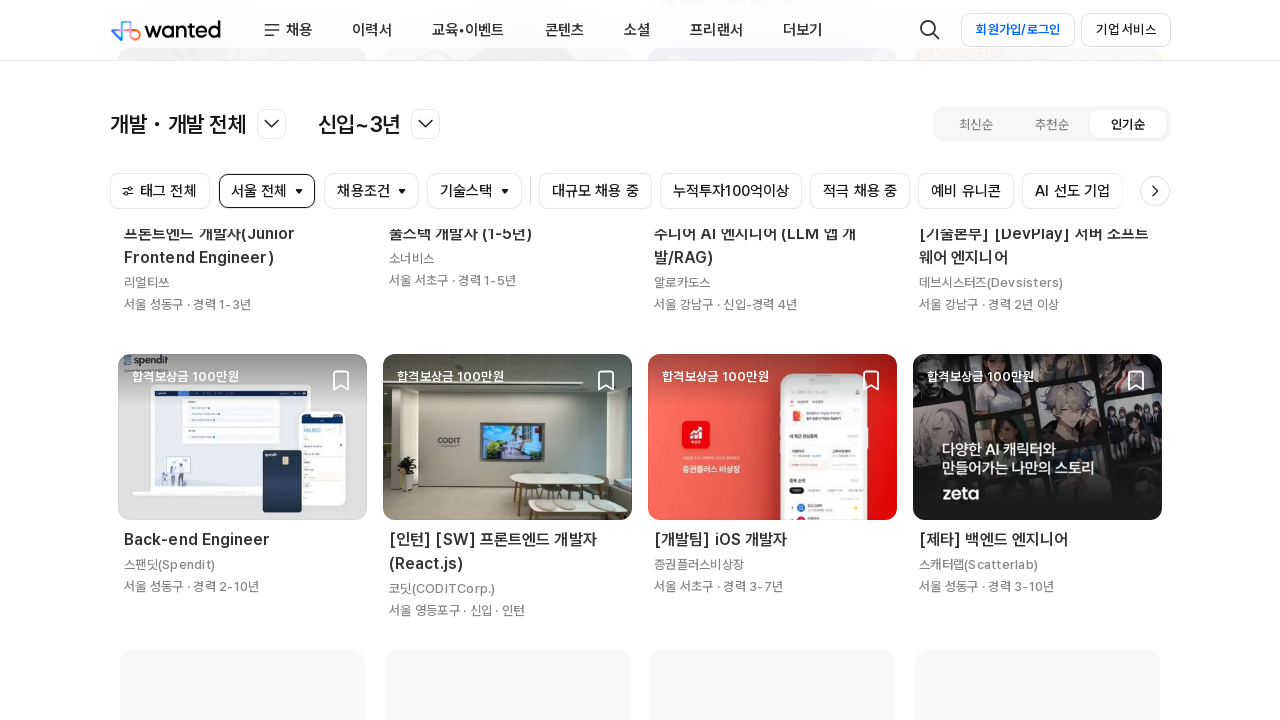

Waited 2 seconds for new content to load
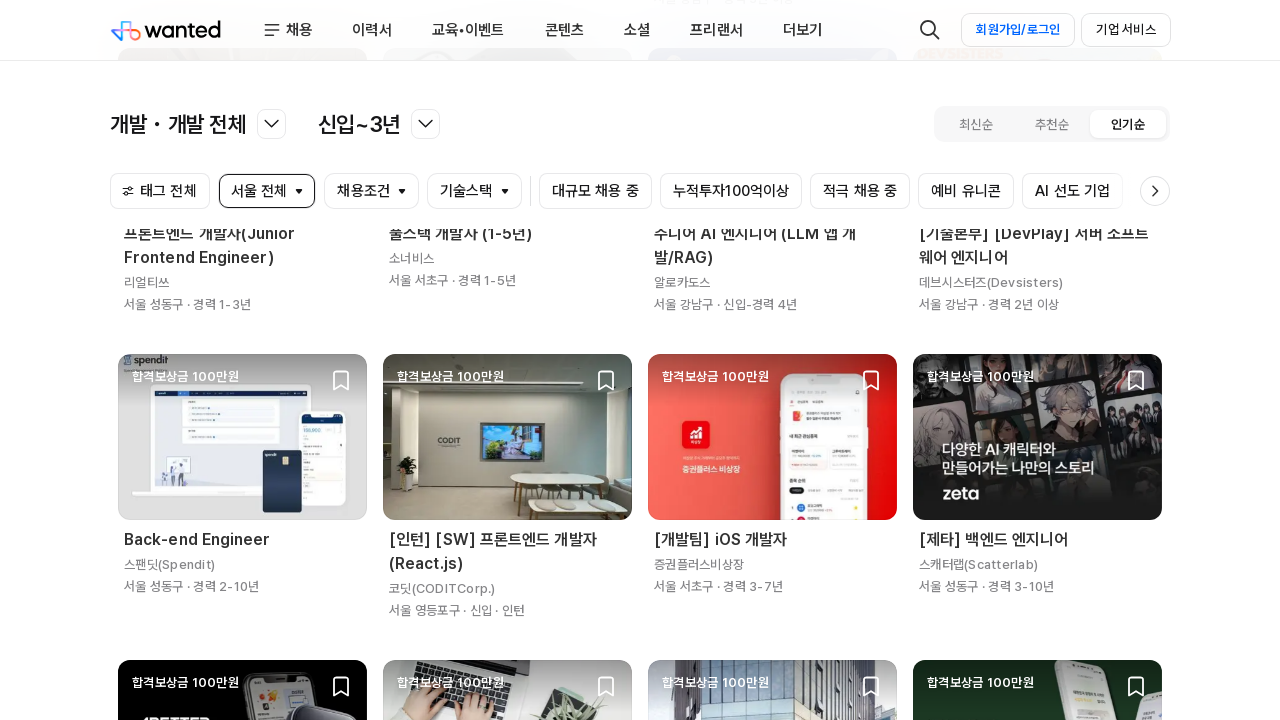

Retrieved updated scroll height
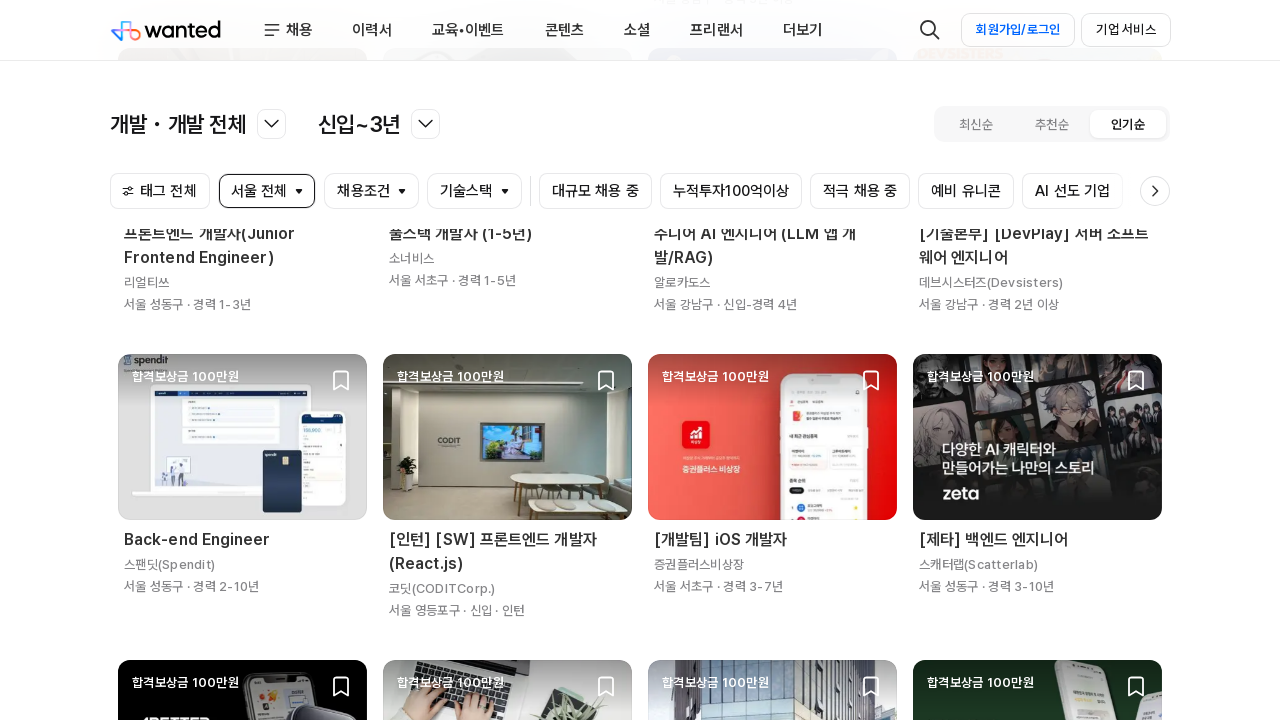

Scrolled to bottom of page (scroll iteration 5/5)
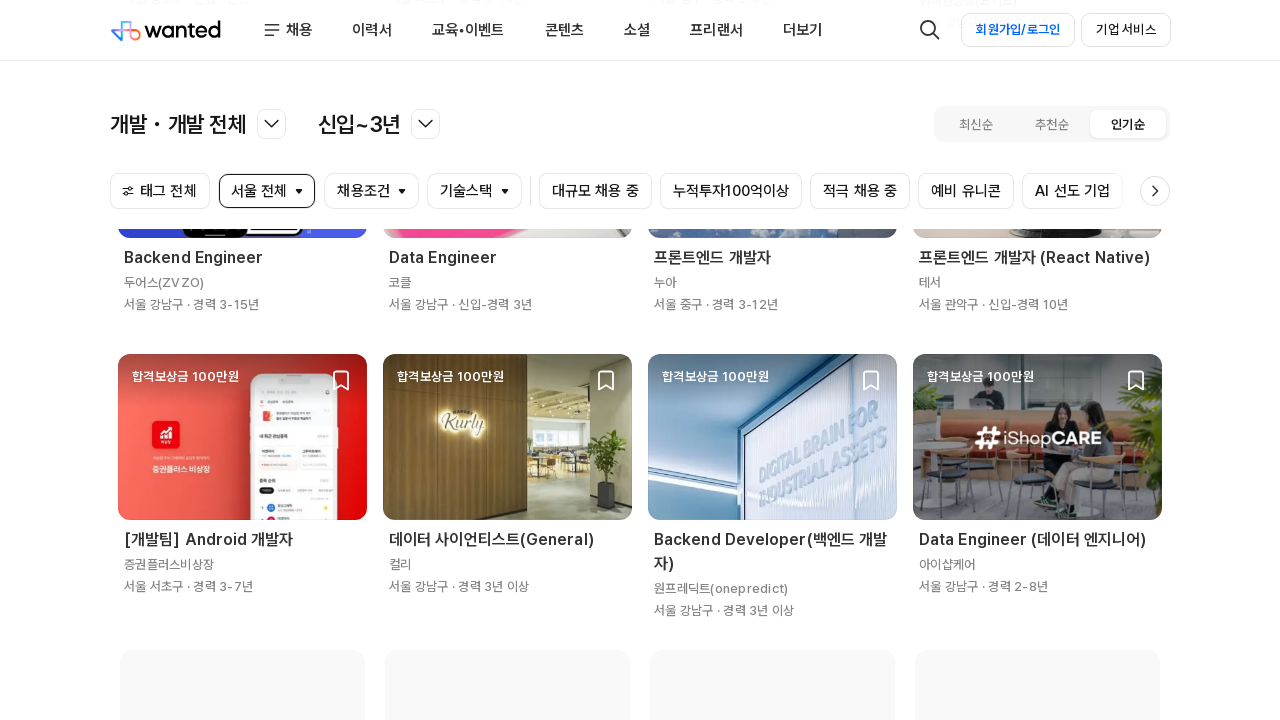

Waited 2 seconds for new content to load
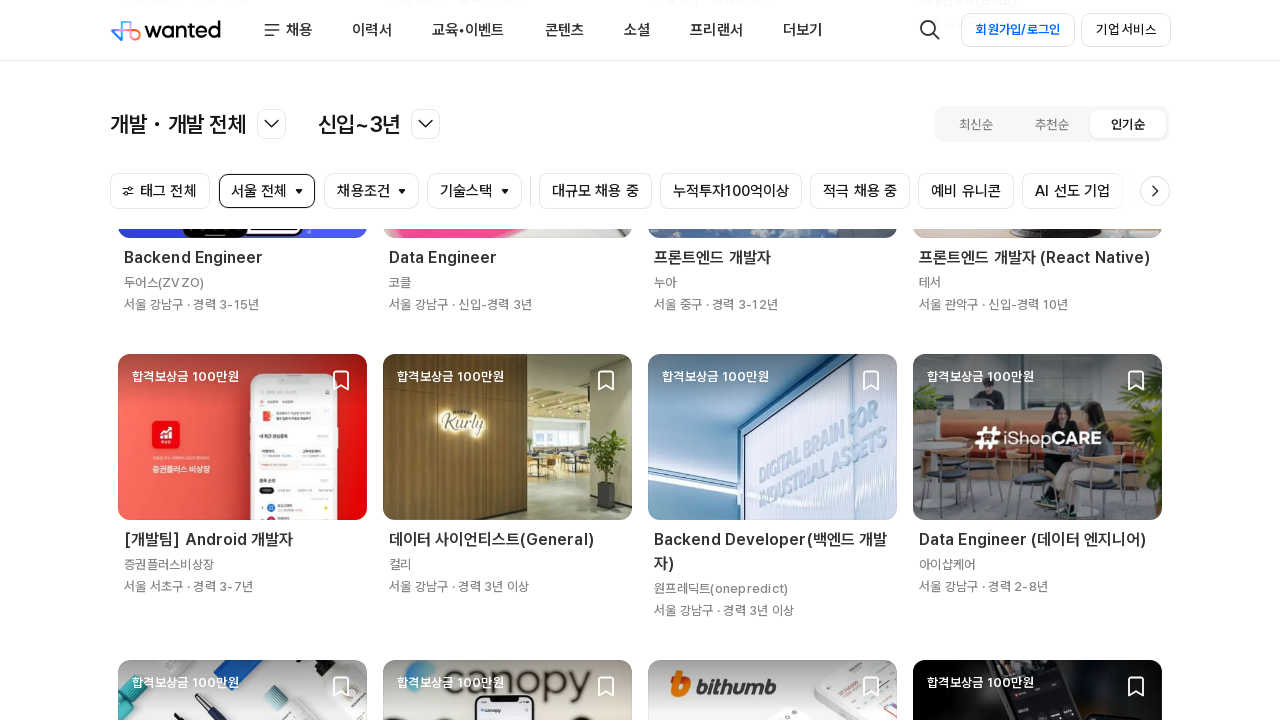

Retrieved updated scroll height
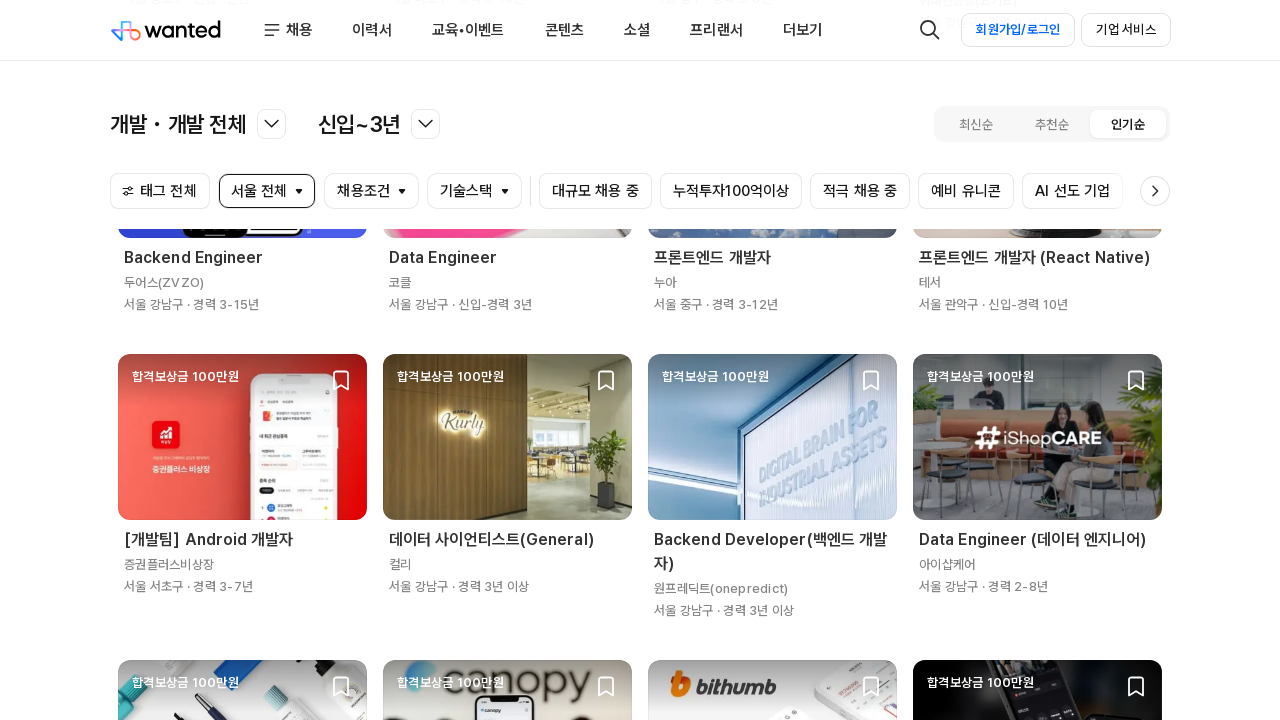

Verified job listings are displayed with data-job-category selector
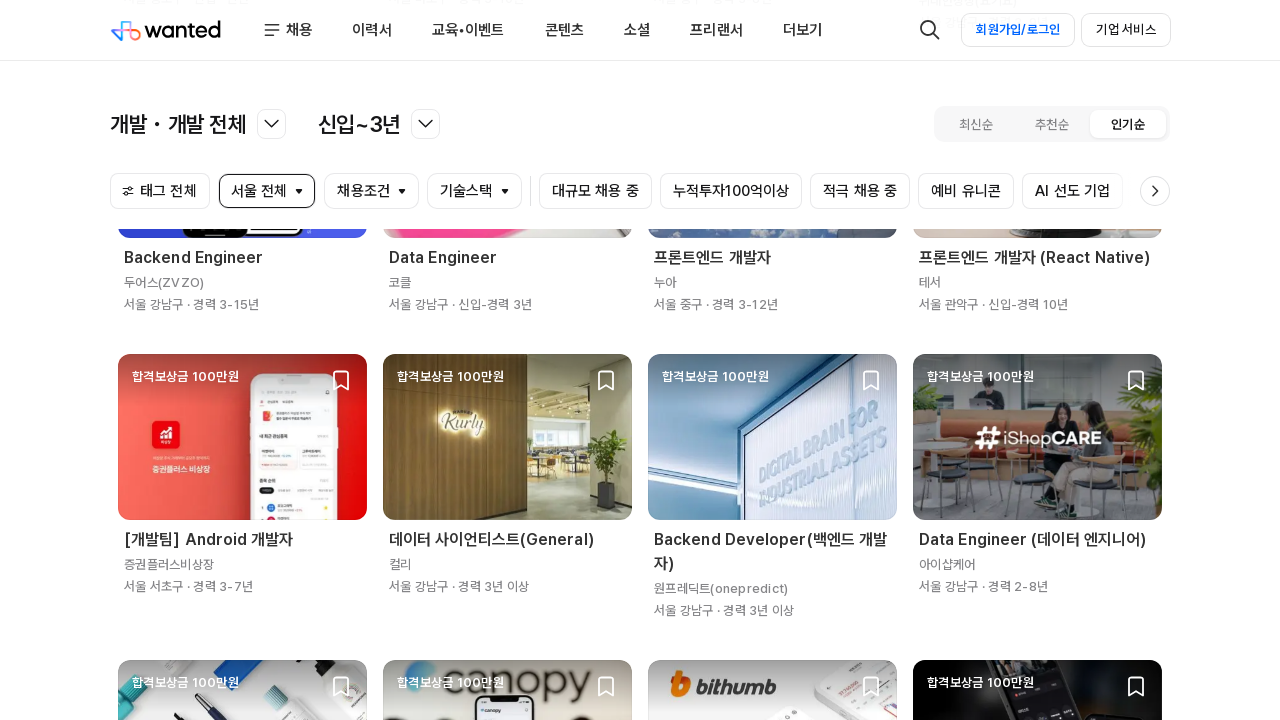

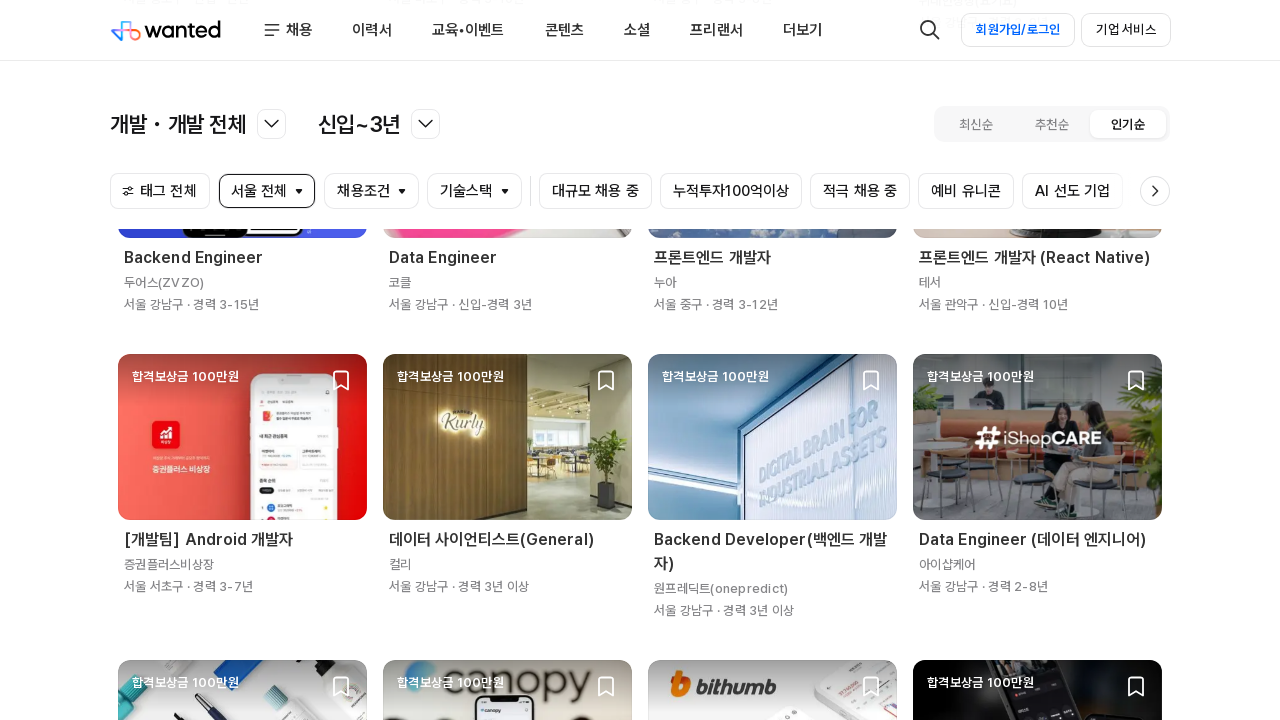